Tests dismissing a confirm dialog and verifying the result message shows "Cancel" was selected

Starting URL: https://demoqa.com/alerts

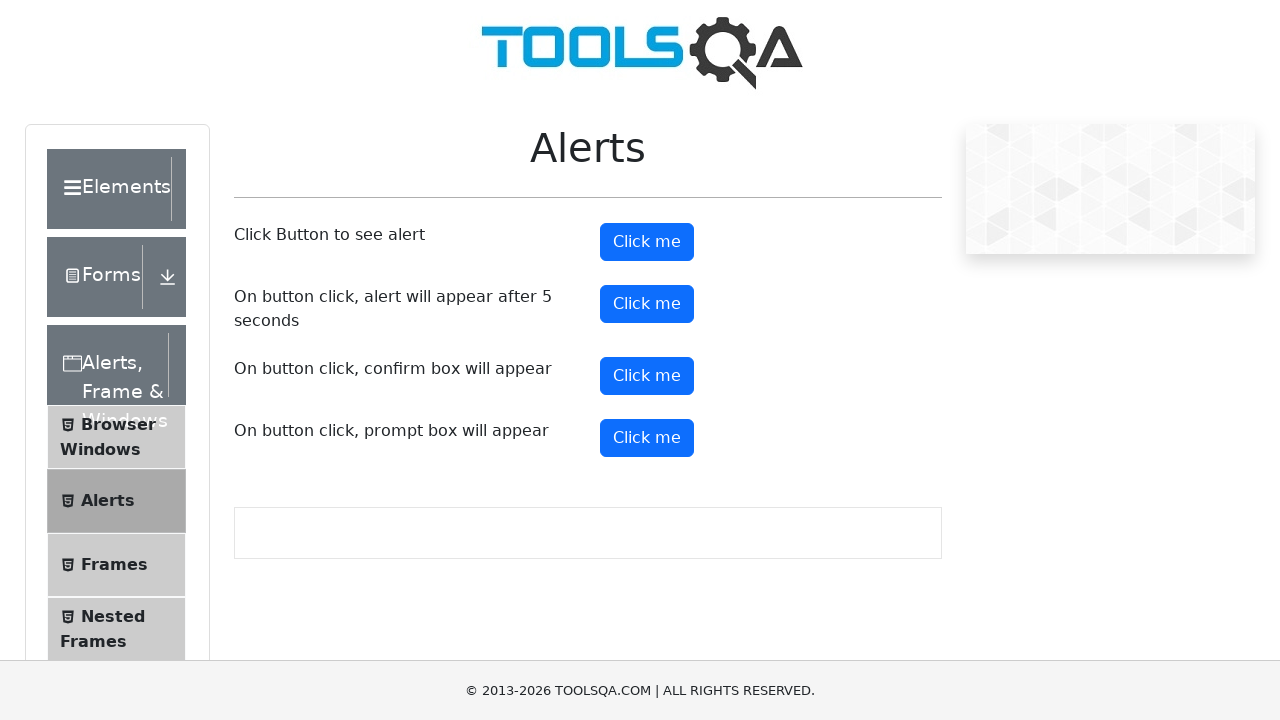

Set up dialog handler to dismiss confirm dialog
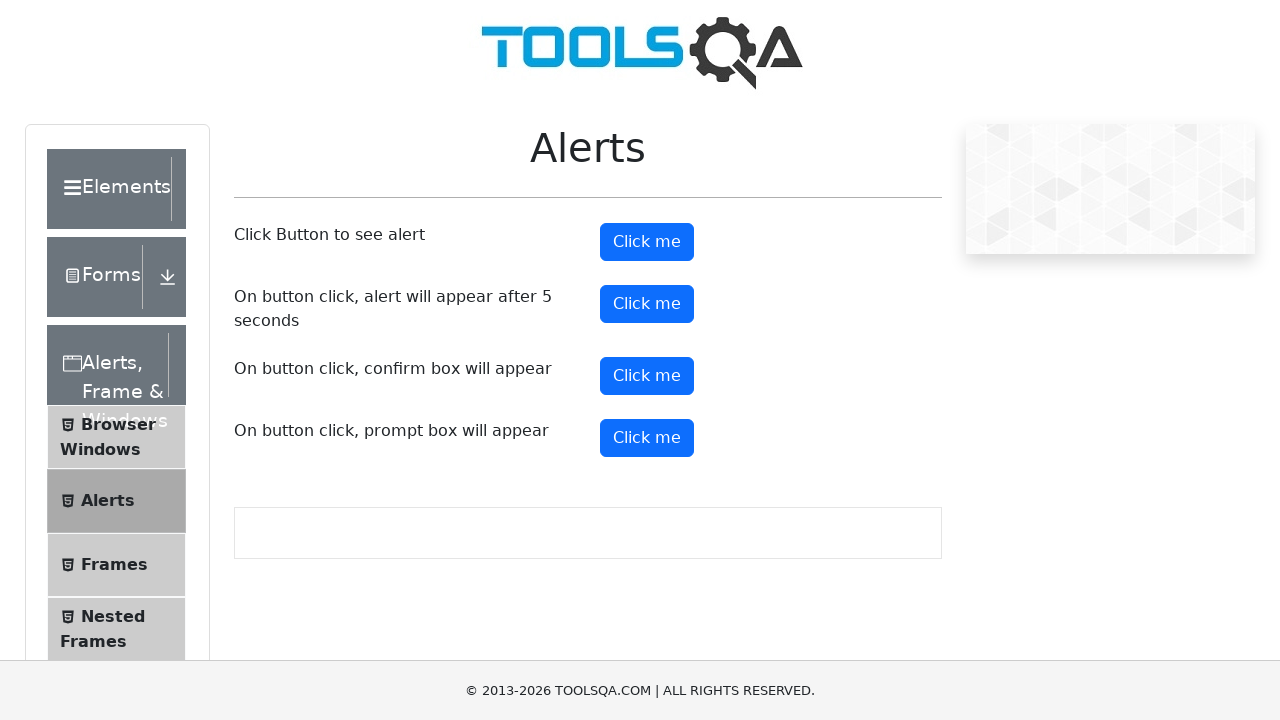

Scrolled confirm button into view
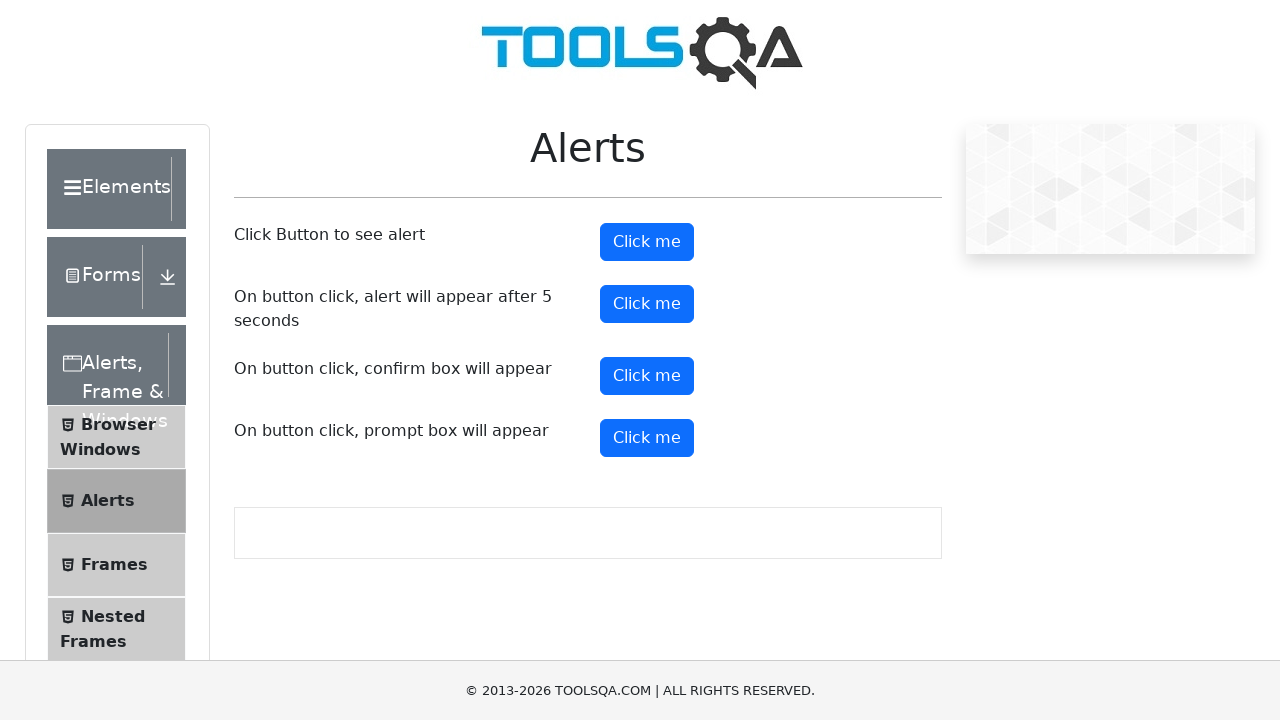

Clicked confirm button to trigger confirm dialog at (647, 376) on #confirmButton
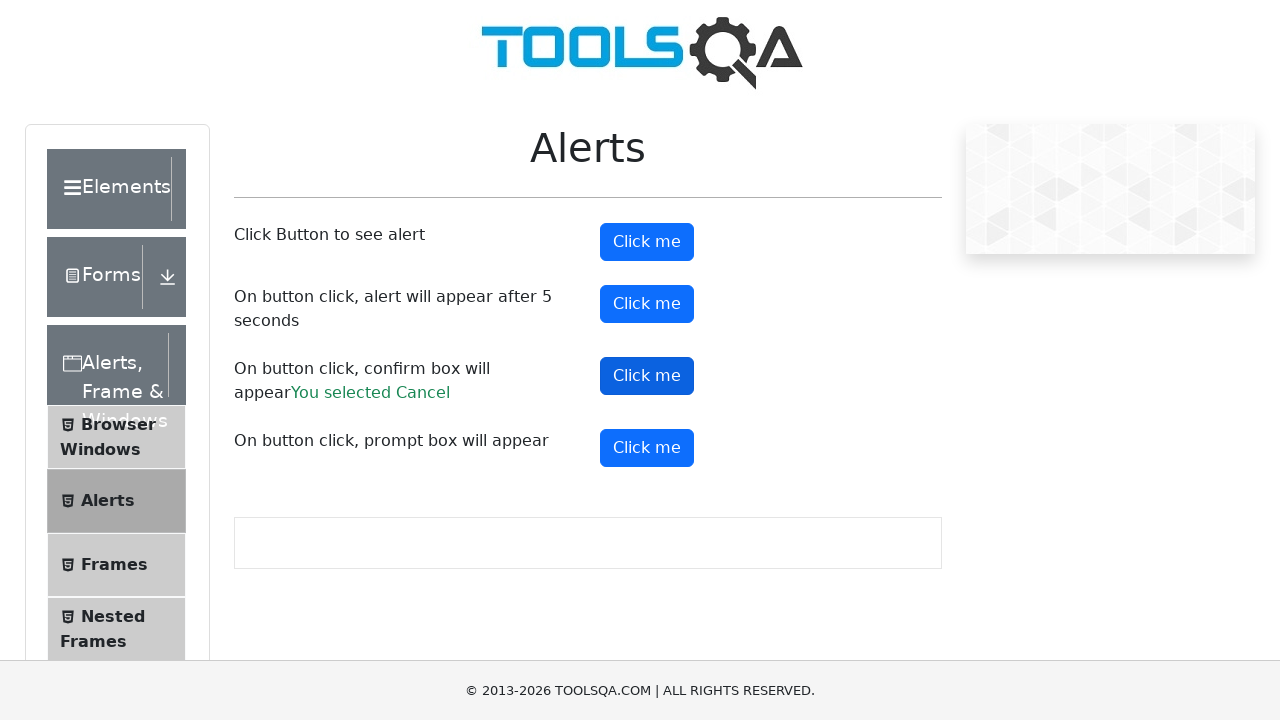

Waited for confirm result message to appear
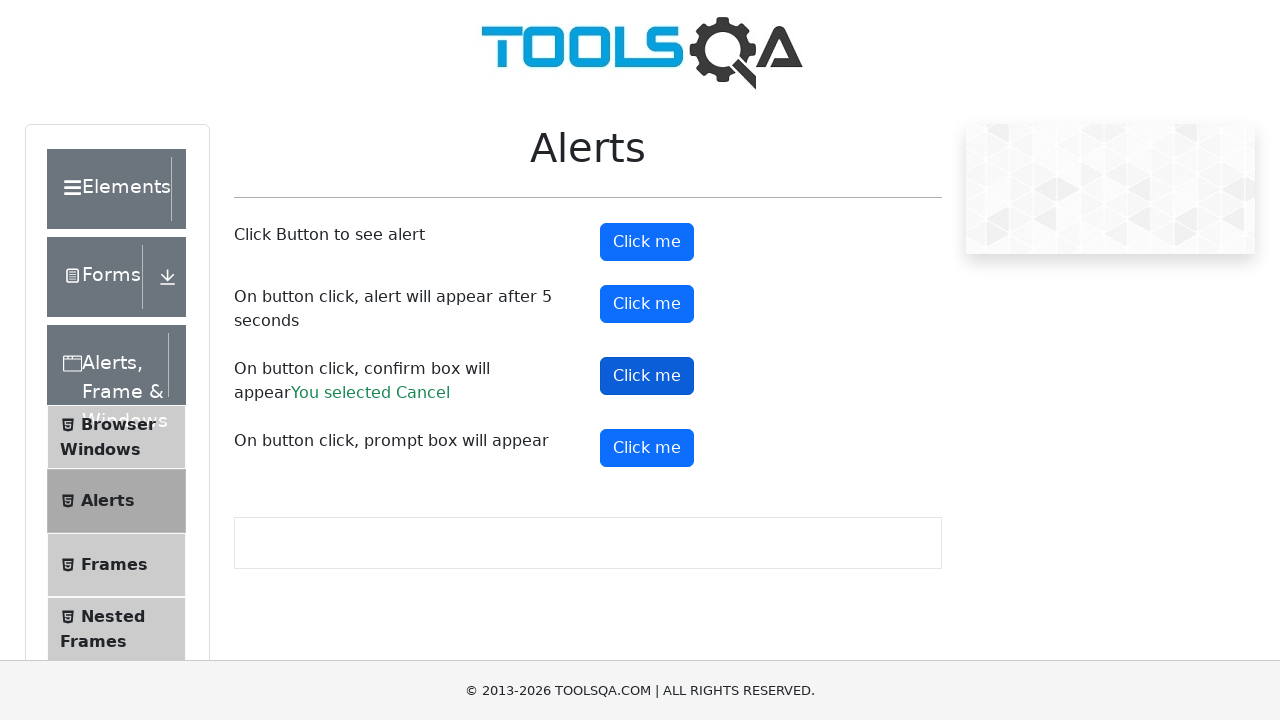

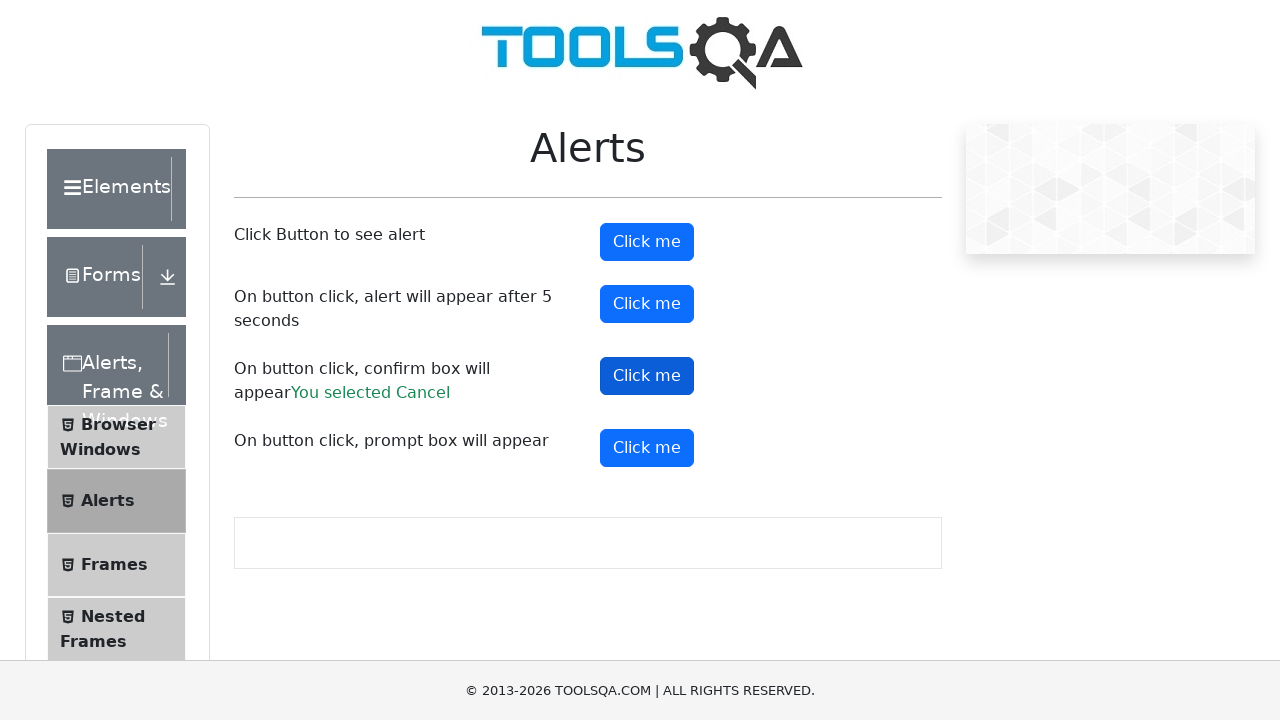